Tests basic JavaScript alert by clicking a button to trigger the alert and accepting it

Starting URL: https://konflic.github.io/examples/pages/alerts.html

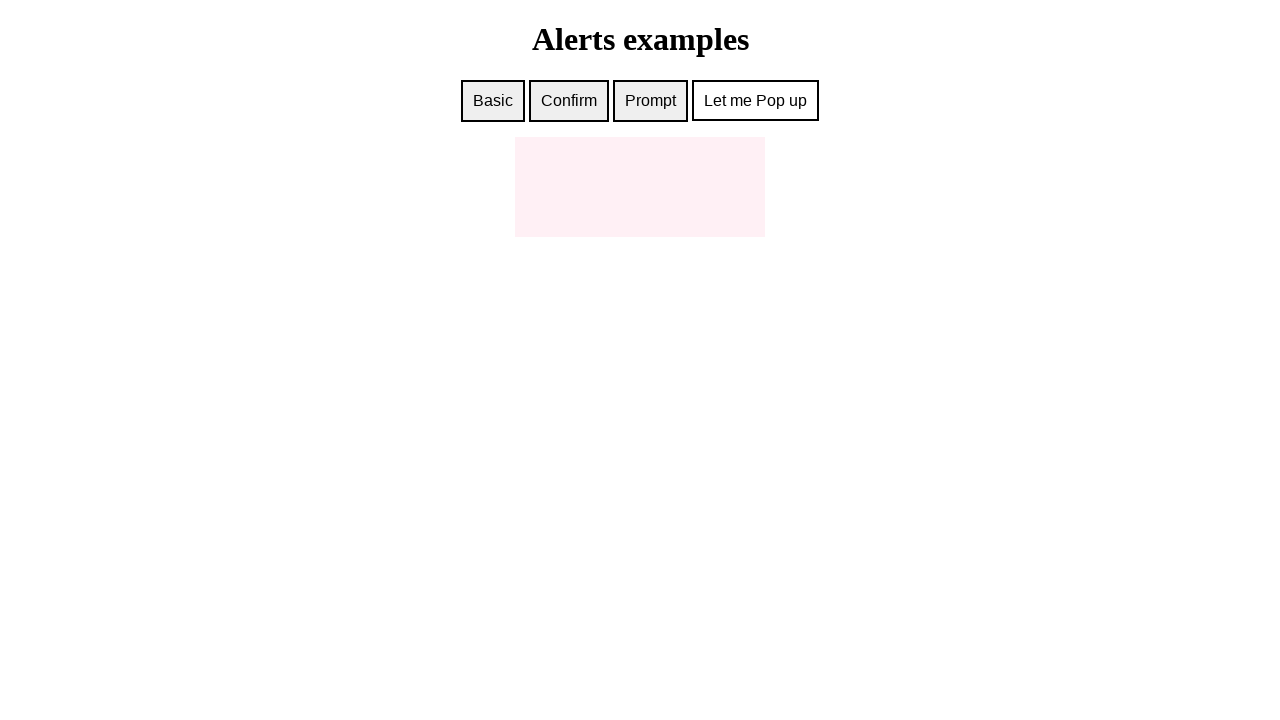

Navigated to alerts example page
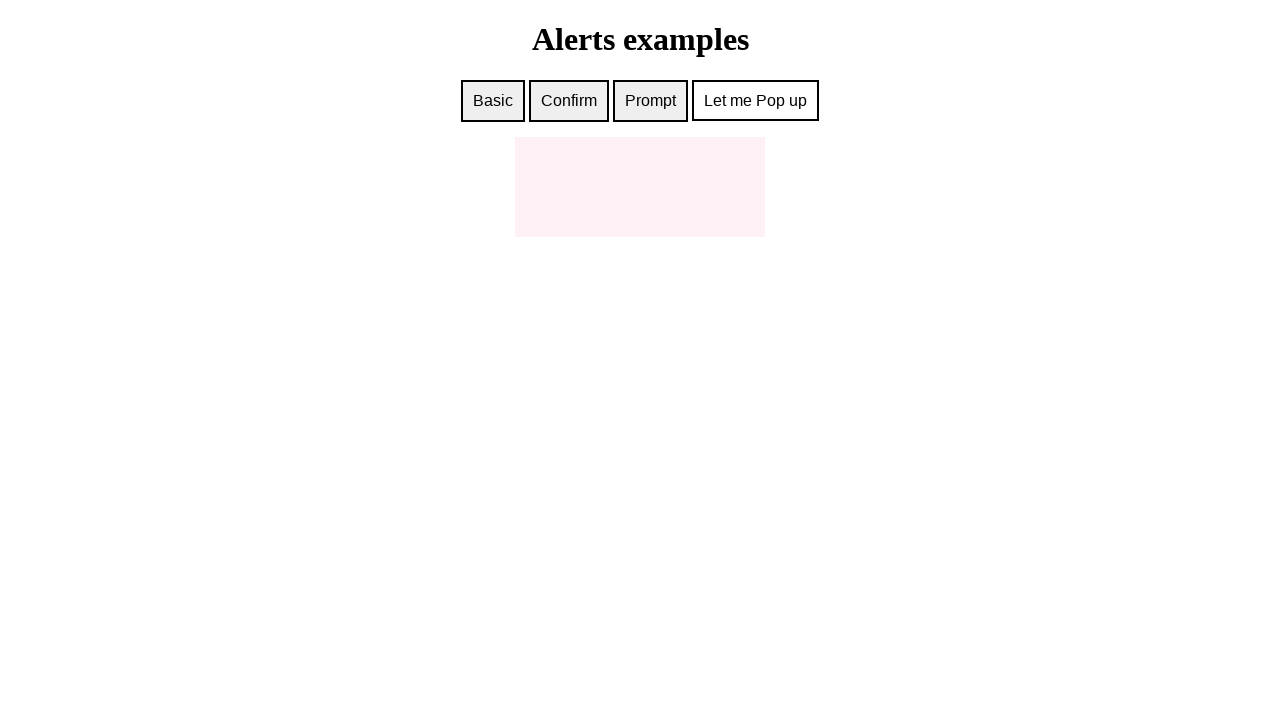

Clicked button to trigger basic alert at (493, 101) on #basic
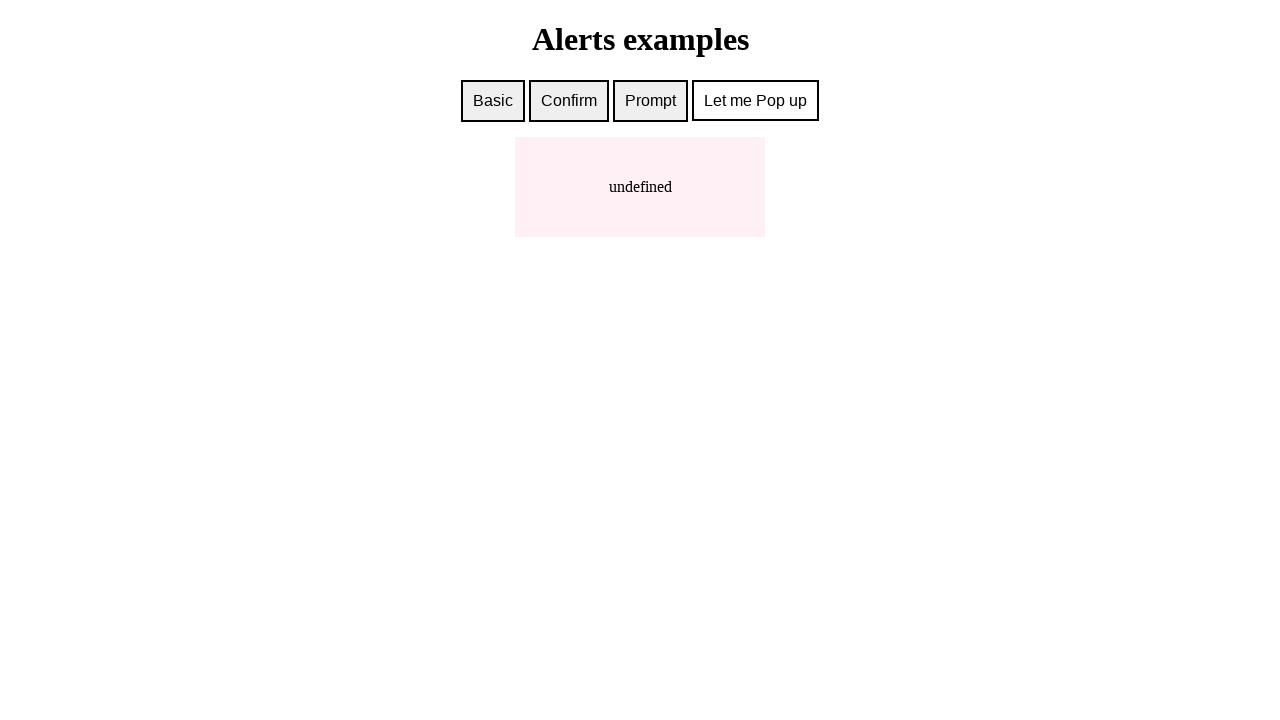

Set up dialog handler to accept alert
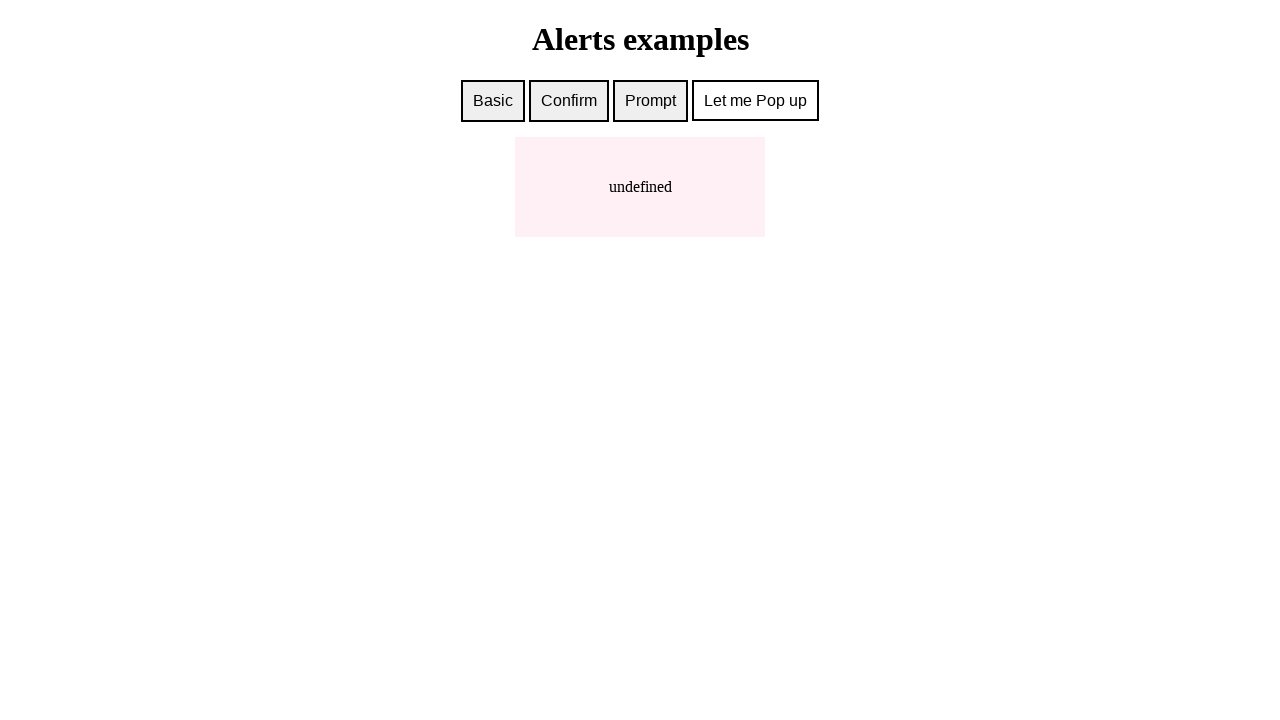

Alert processed after brief wait
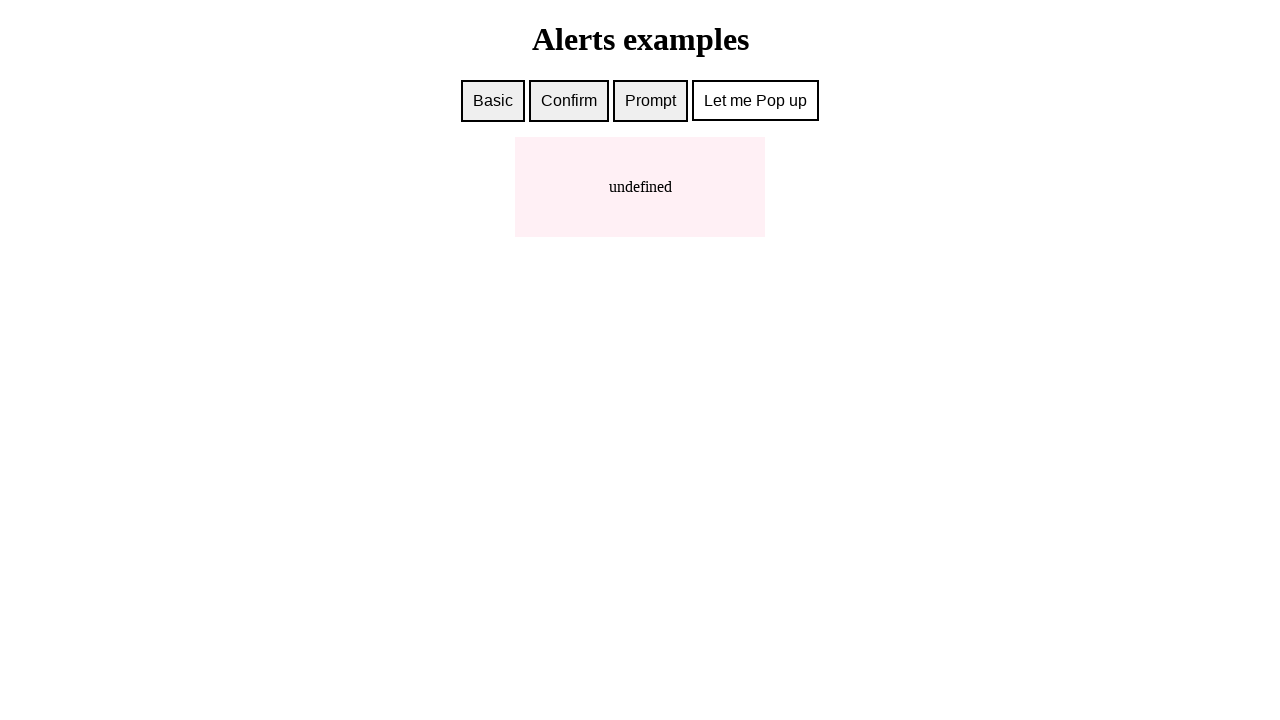

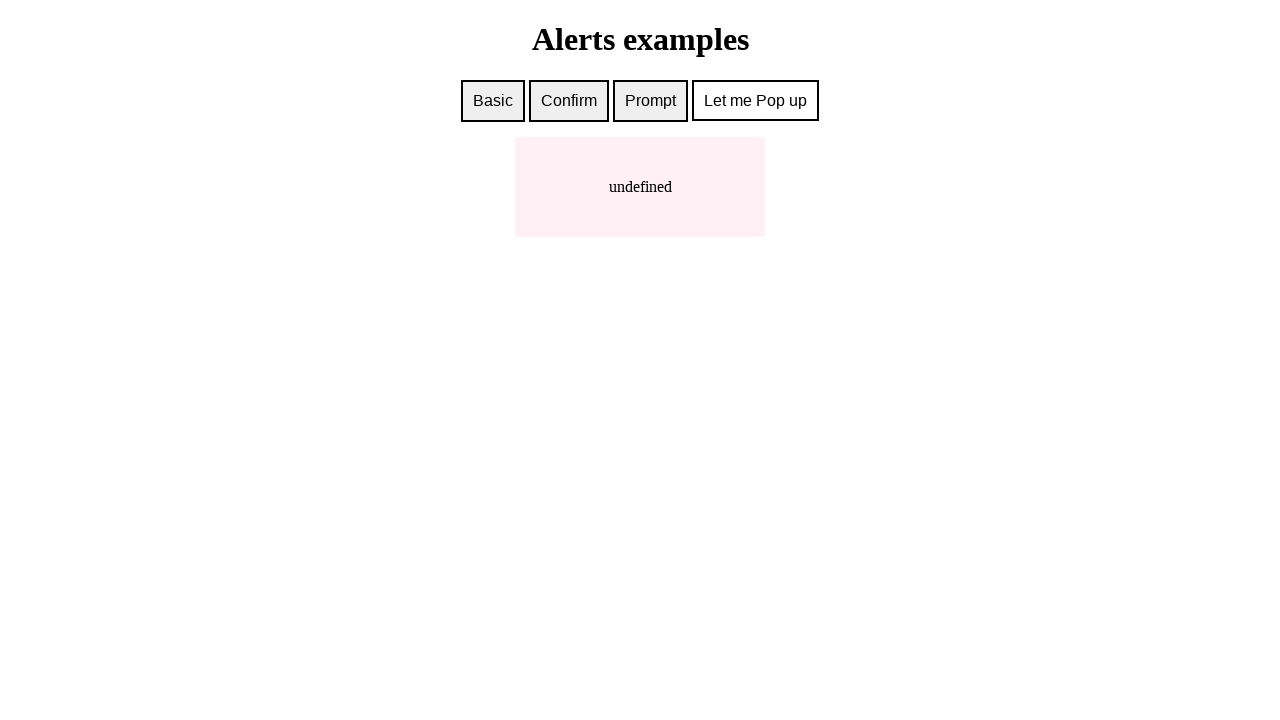